Tests browser window operations including navigation to different URLs, browser back/forward navigation, and page refresh functionality.

Starting URL: https://demo.automationtesting.in/Windows.html

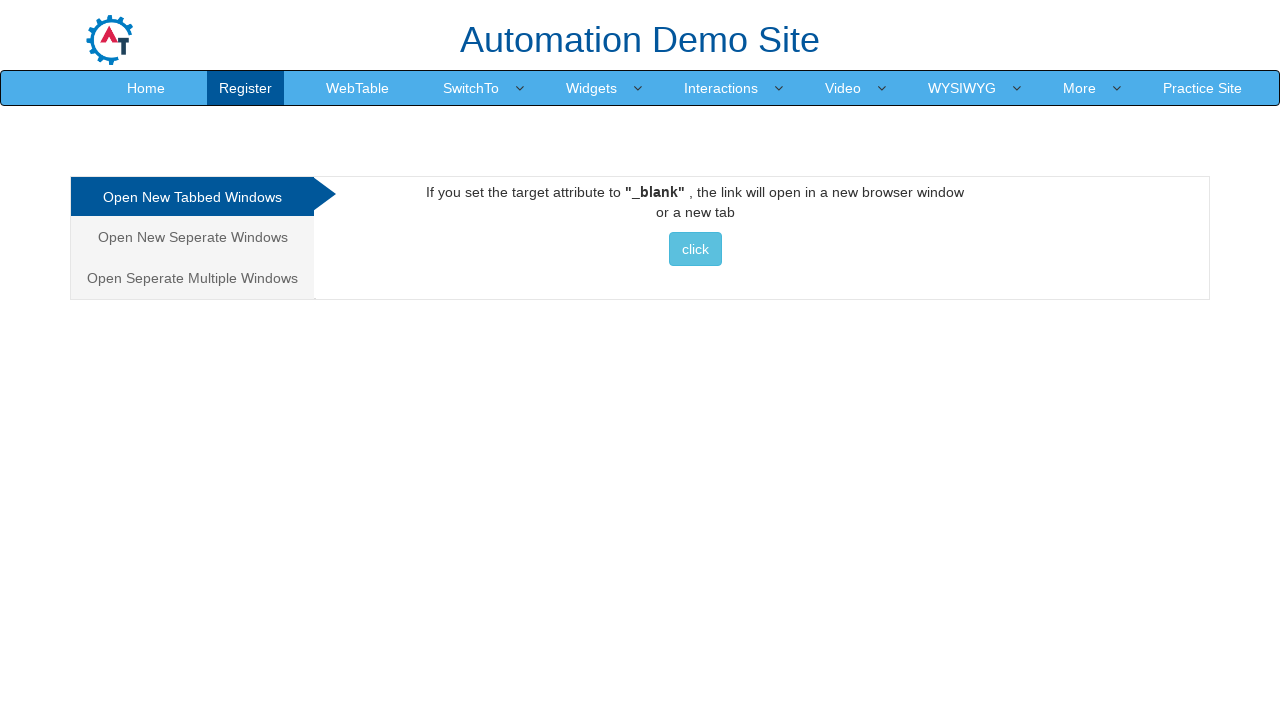

Navigated to https://rahulshettyacademy.com/AutomationPractice/
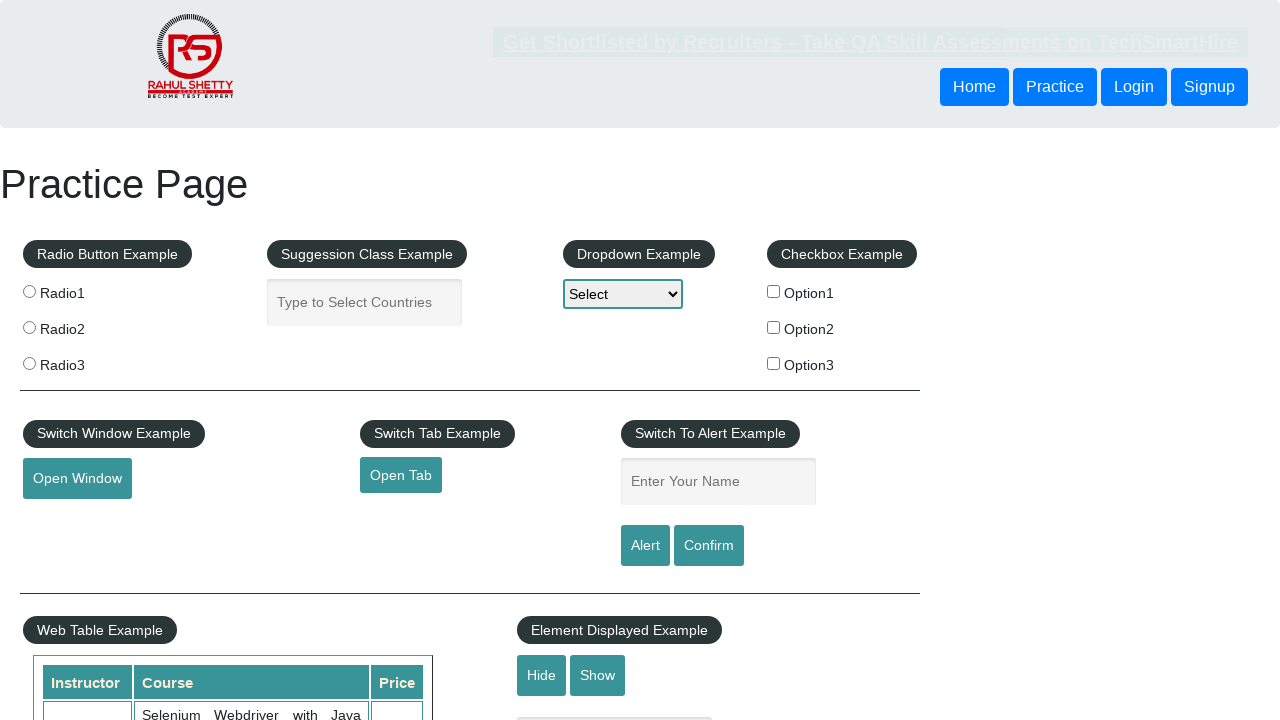

Navigated back to previous page using browser back button
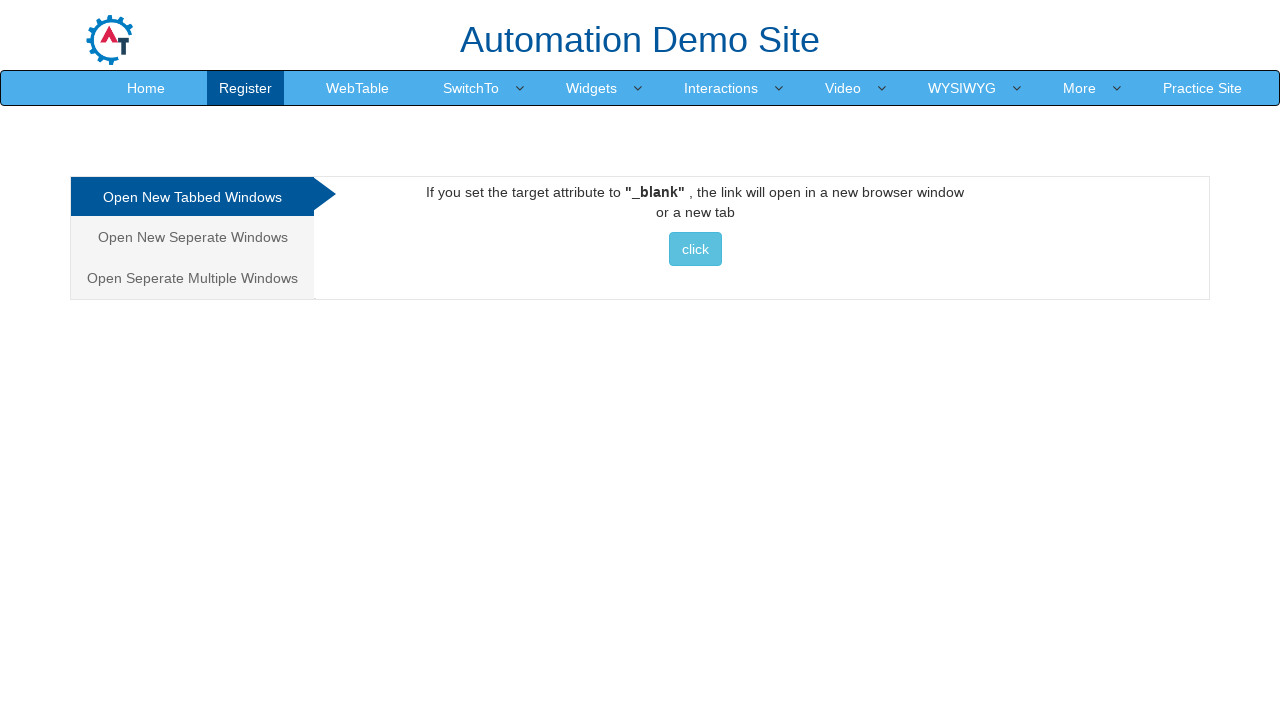

Navigated forward using browser forward button
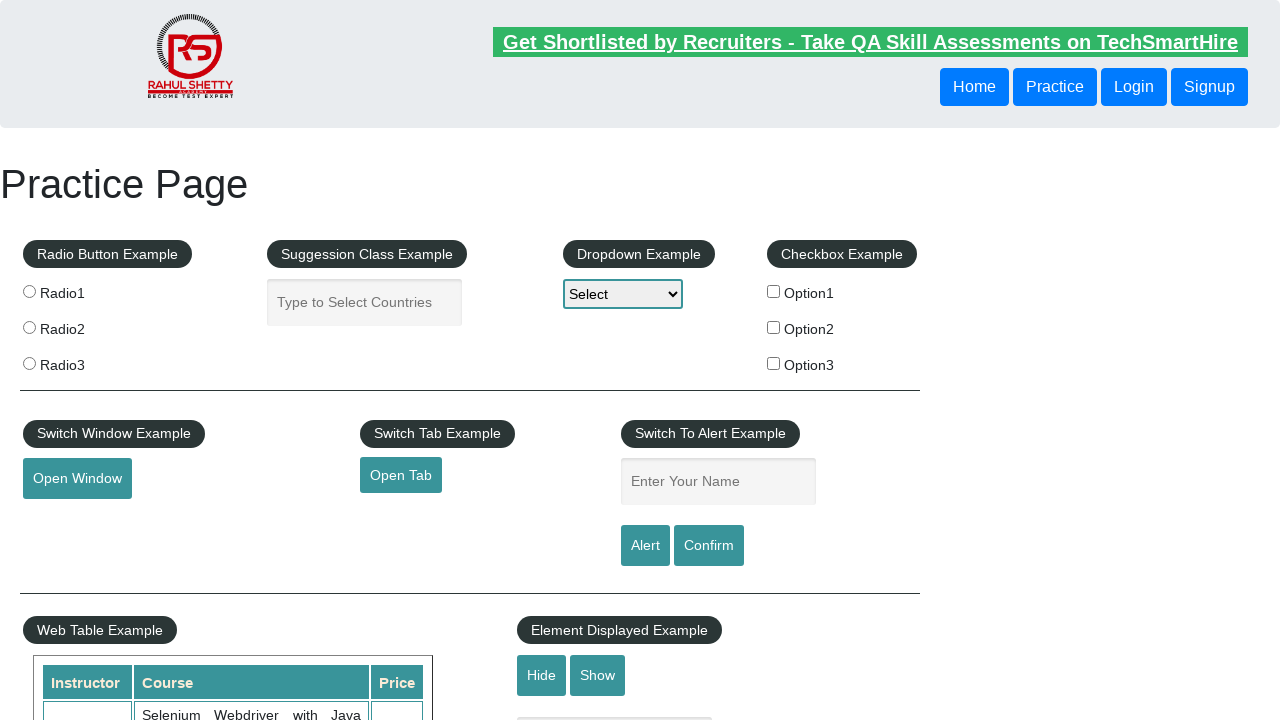

Refreshed the current page
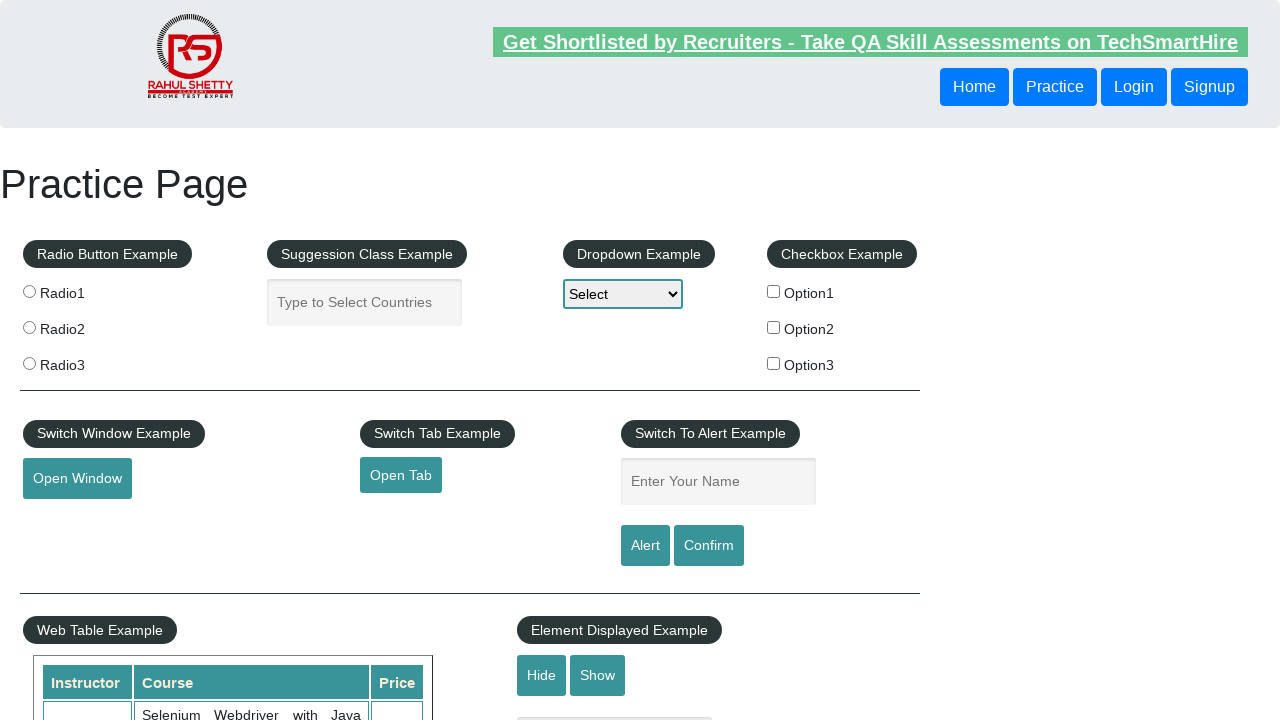

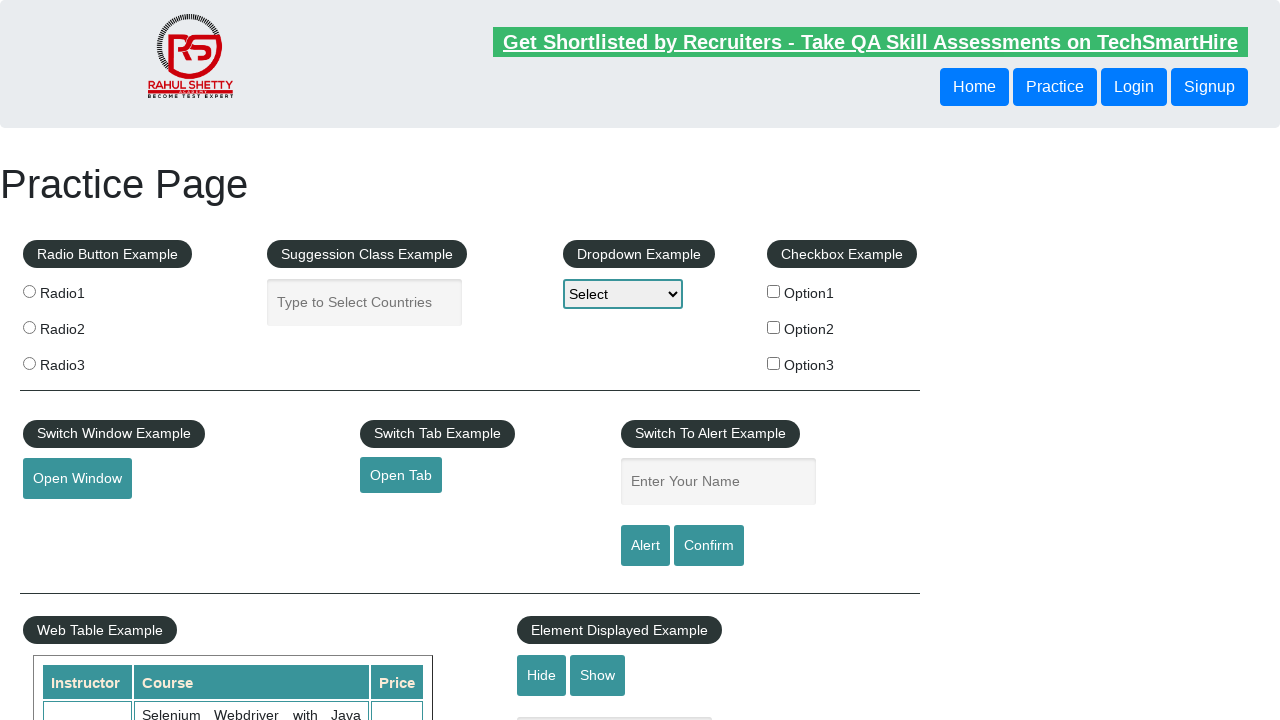